Tests the newsletter subscription form on The Skimm by entering an email and submitting

Starting URL: http://www.theskimm.com/

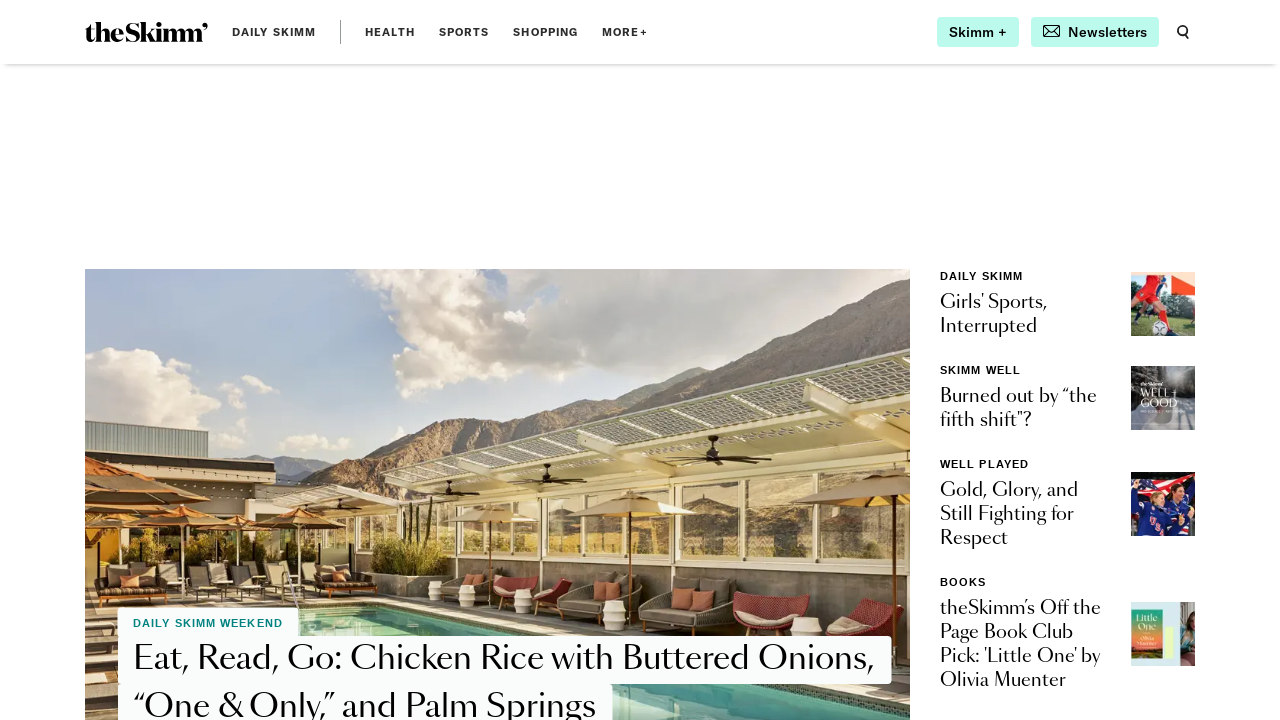

Filled email field with 'skimmreader5291@example.com' on input[name='email']
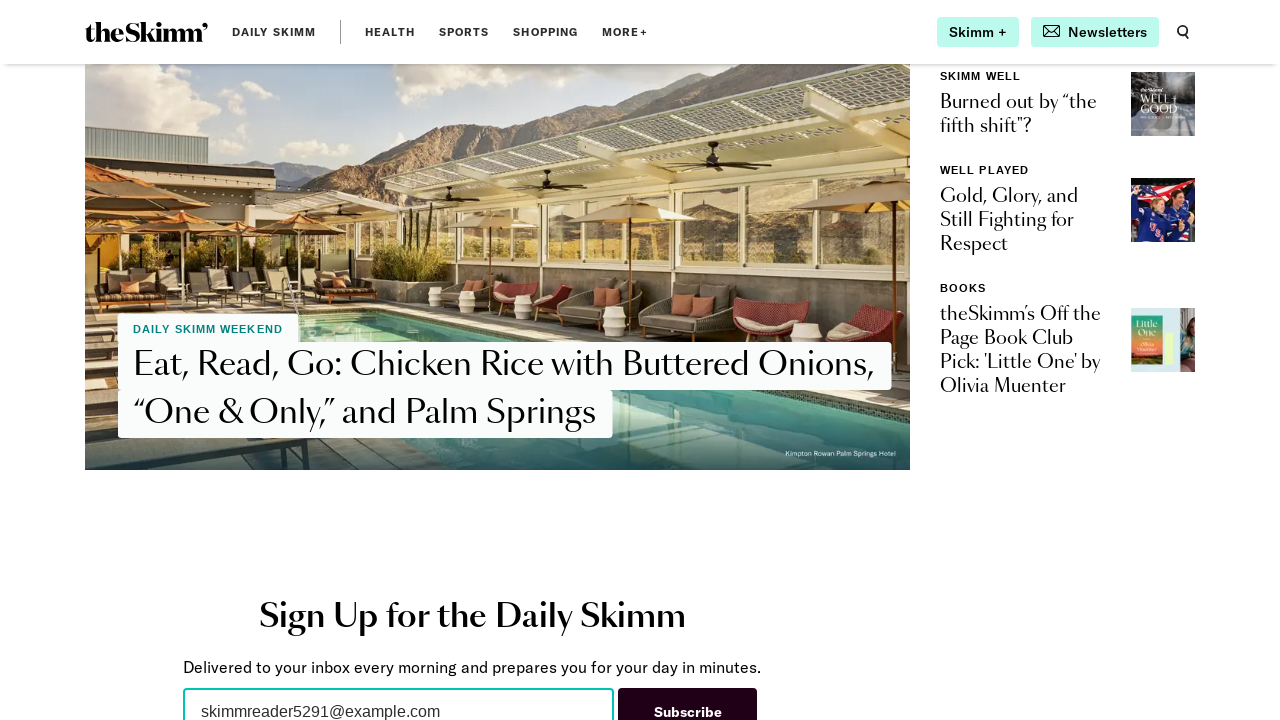

Pressed Enter to submit the newsletter subscription form on input[name='email']
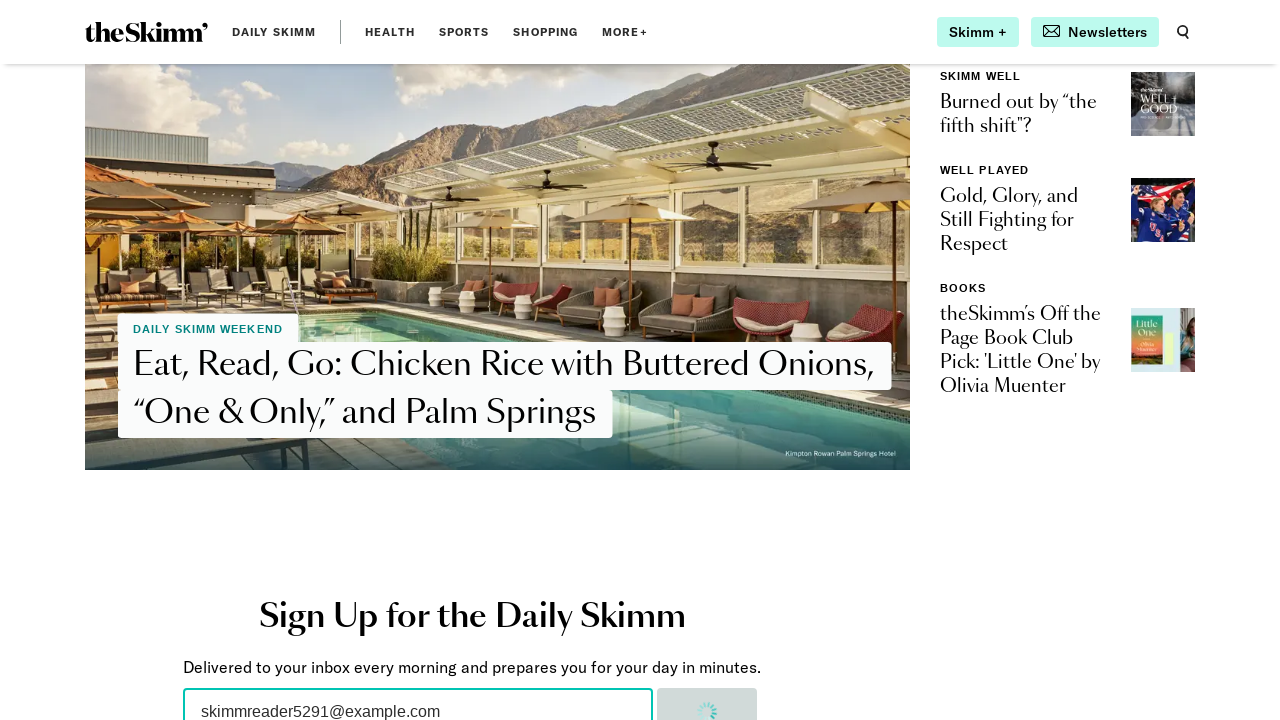

Waited 3 seconds for subscription submission to process
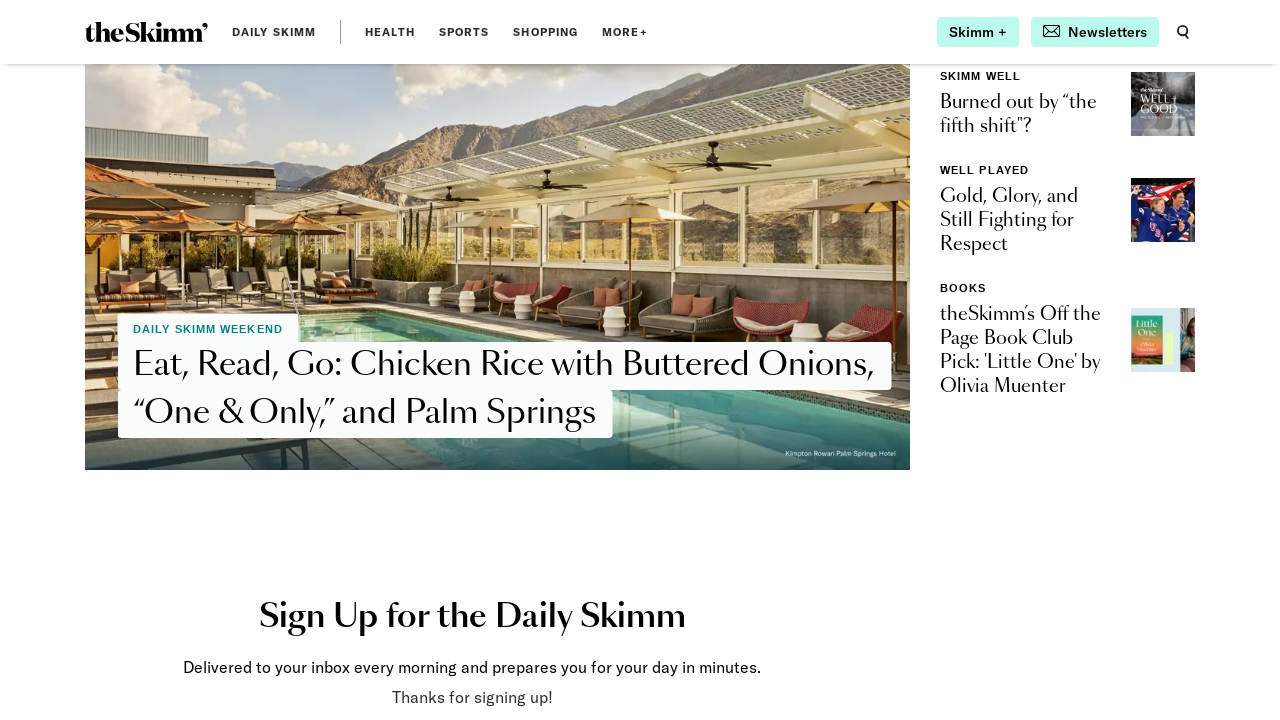

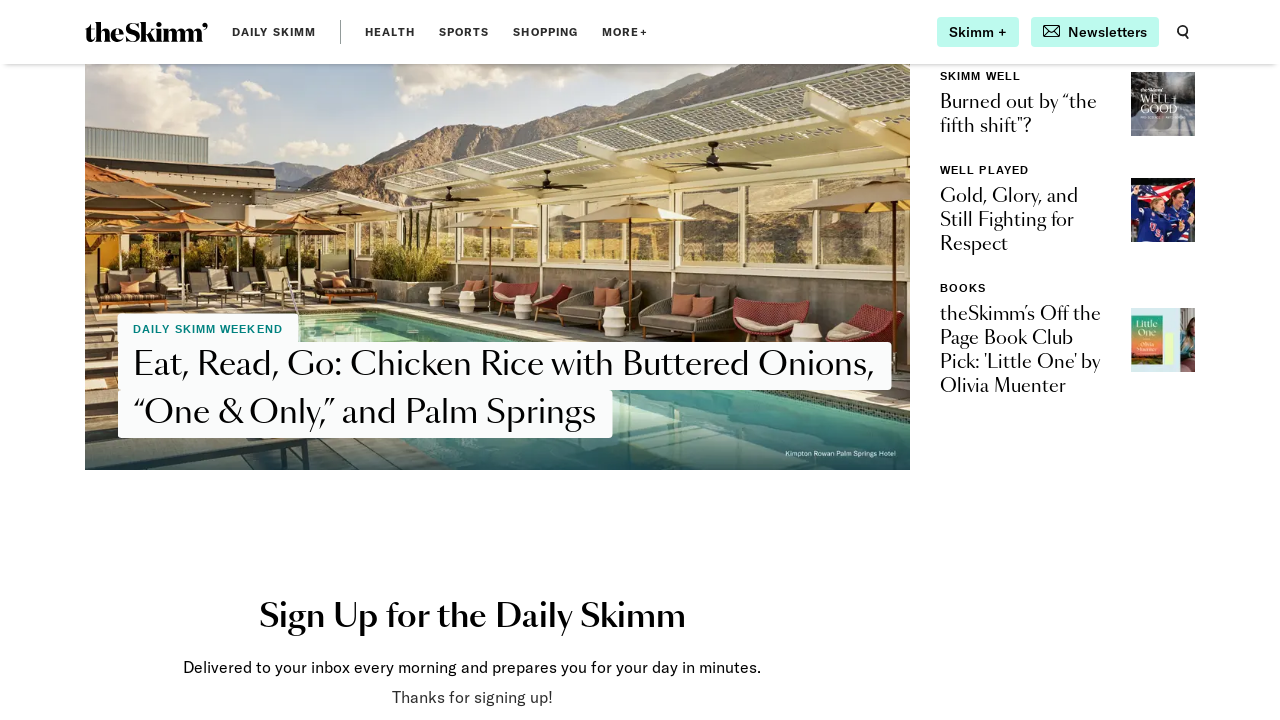